Tests form interactions by selecting a checkbox, extracting its label text, using that text to select from a dropdown and fill a text field, then triggering and validating an alert message

Starting URL: https://rahulshettyacademy.com/AutomationPractice/

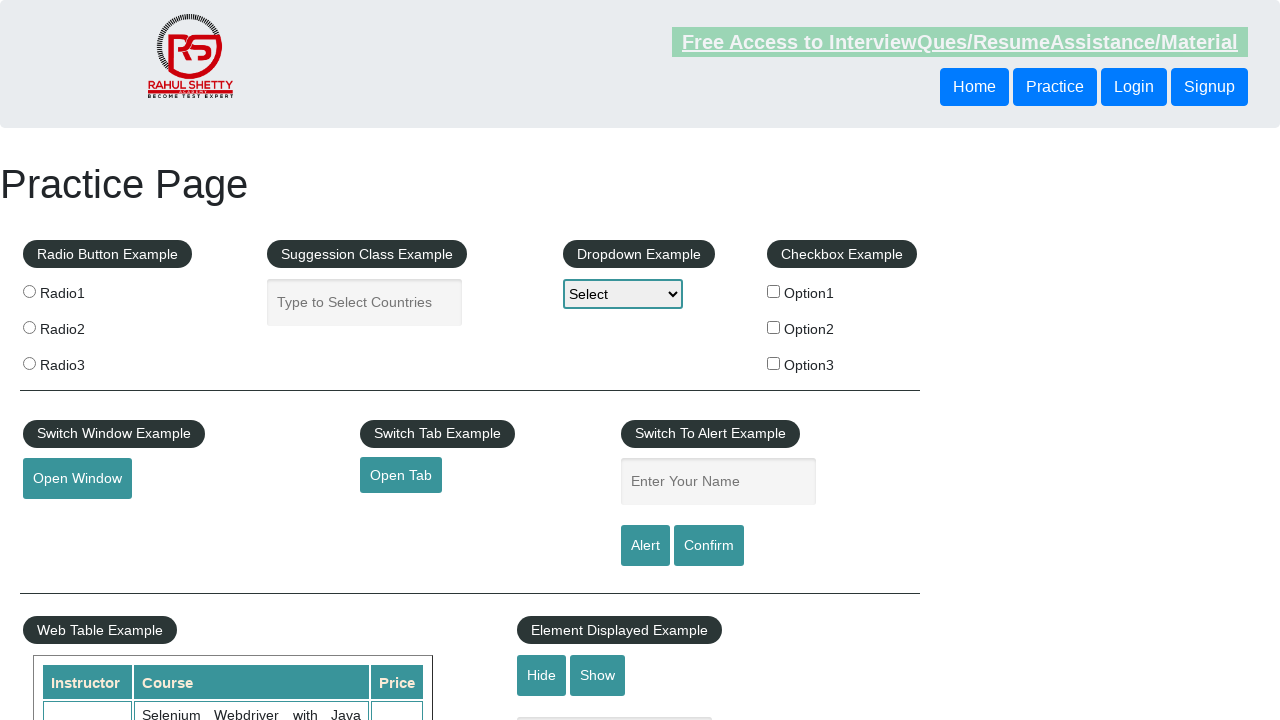

Clicked Benz checkbox option at (774, 327) on input[id='checkBoxOption2']
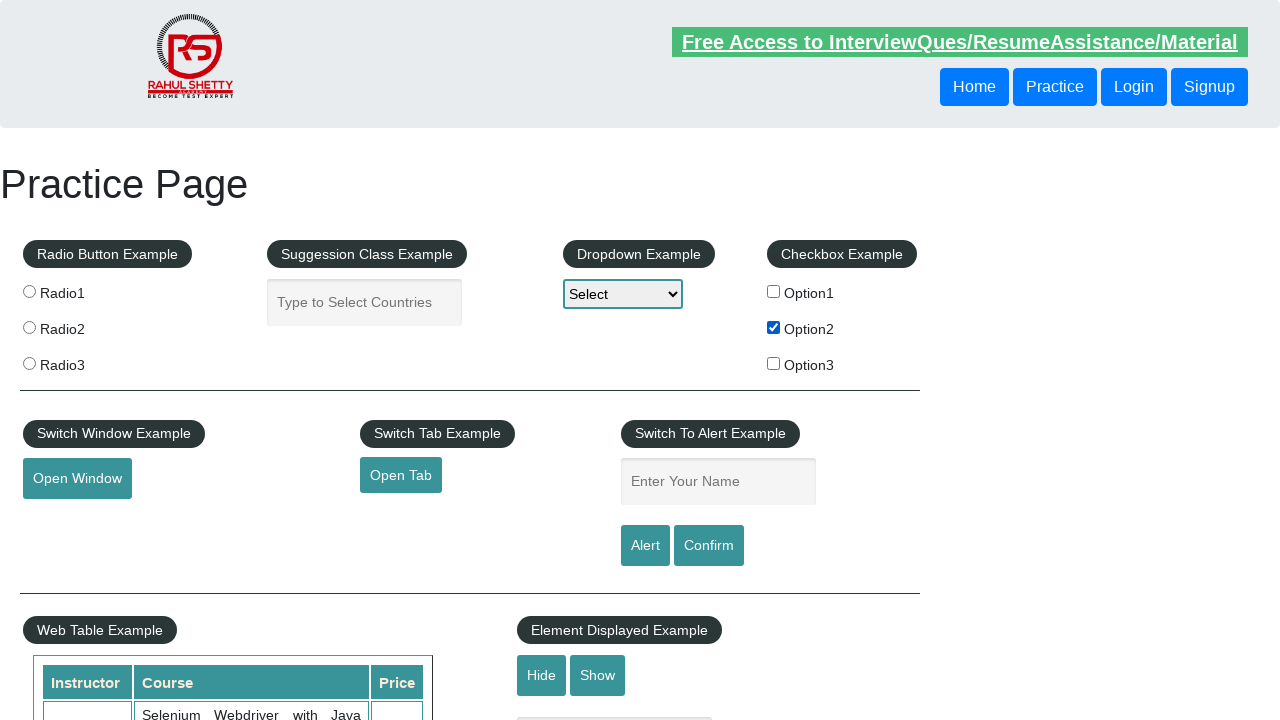

Extracted checkbox label text: 'Option2'
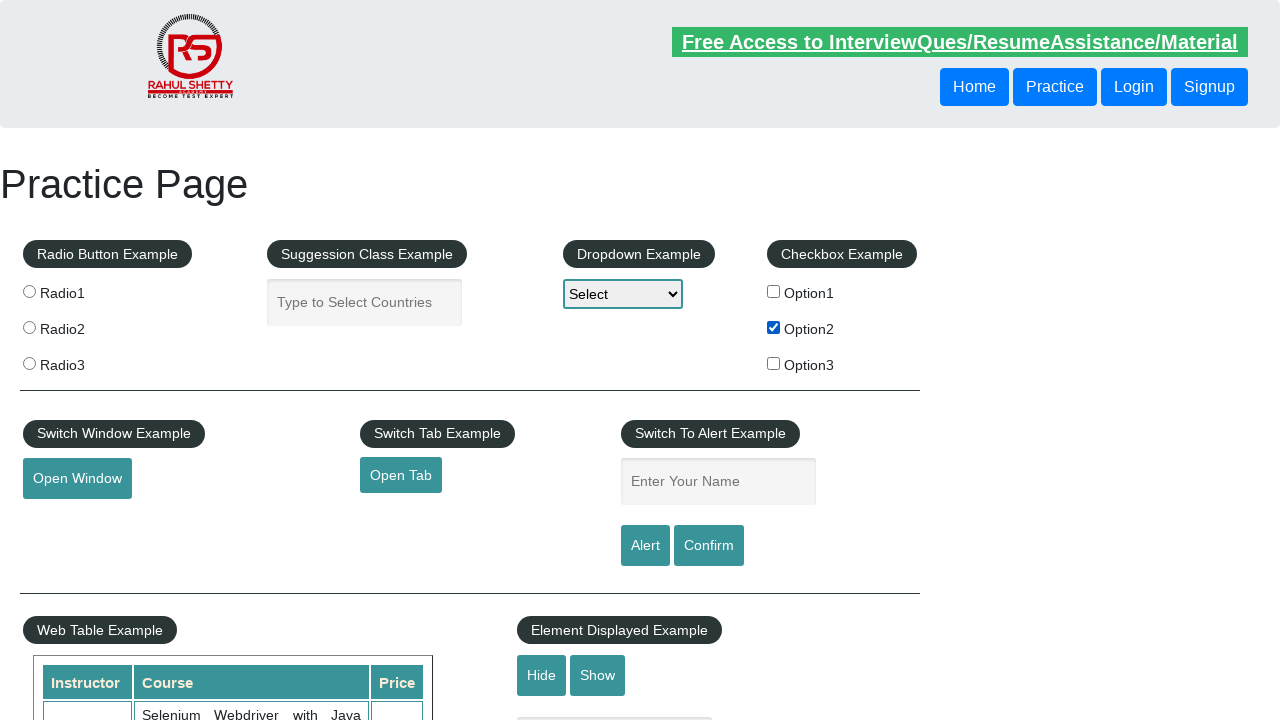

Selected 'Option2' from dropdown menu on select[id='dropdown-class-example']
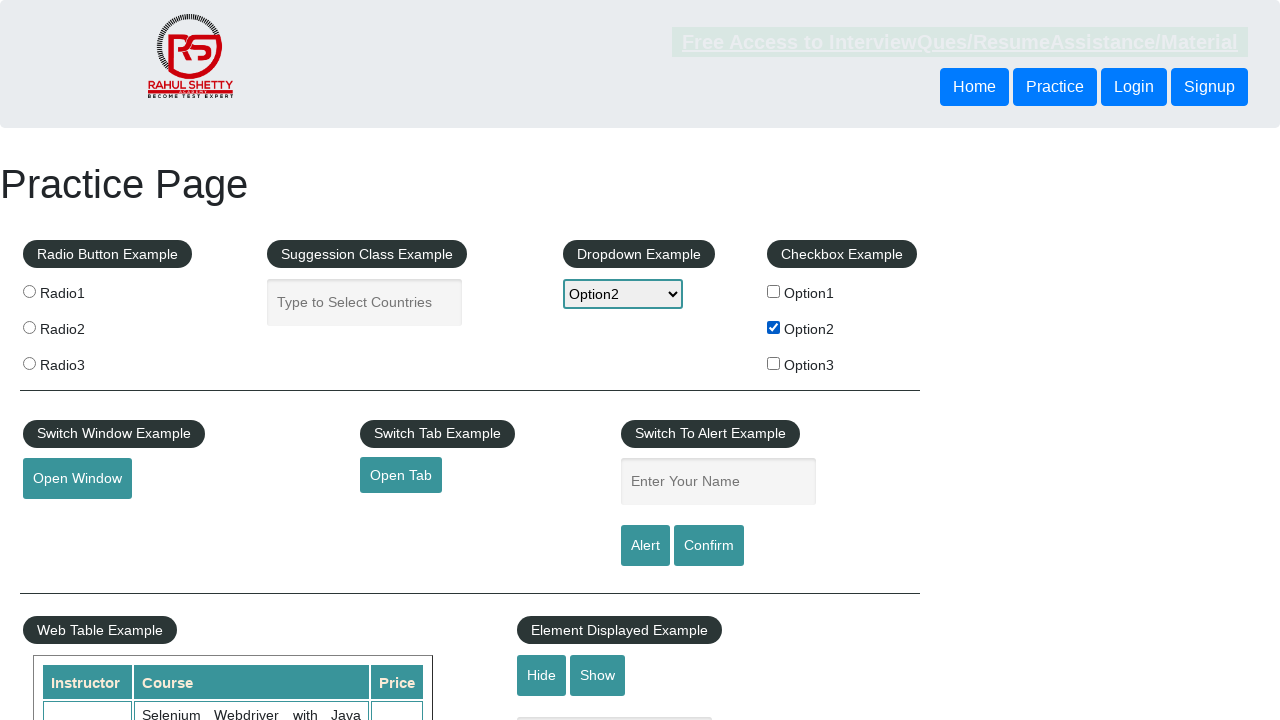

Filled name field with 'Option2' on input[id='name']
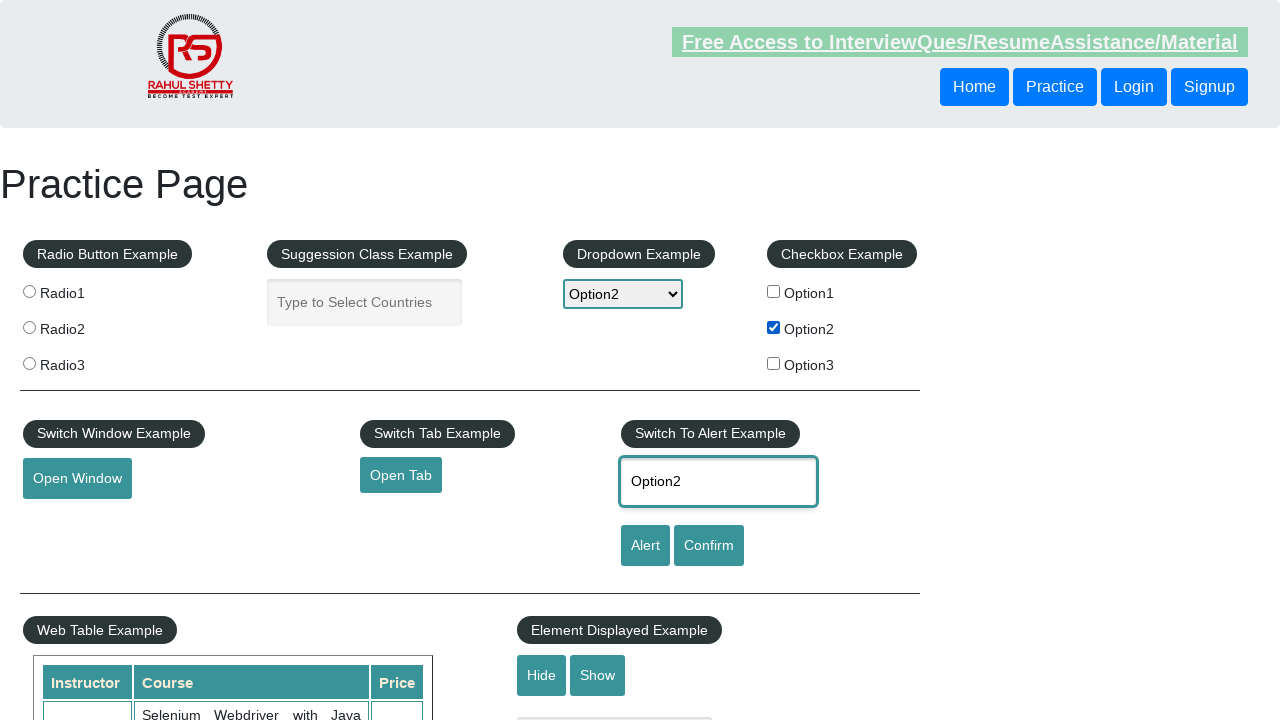

Set up dialog handler to accept alerts
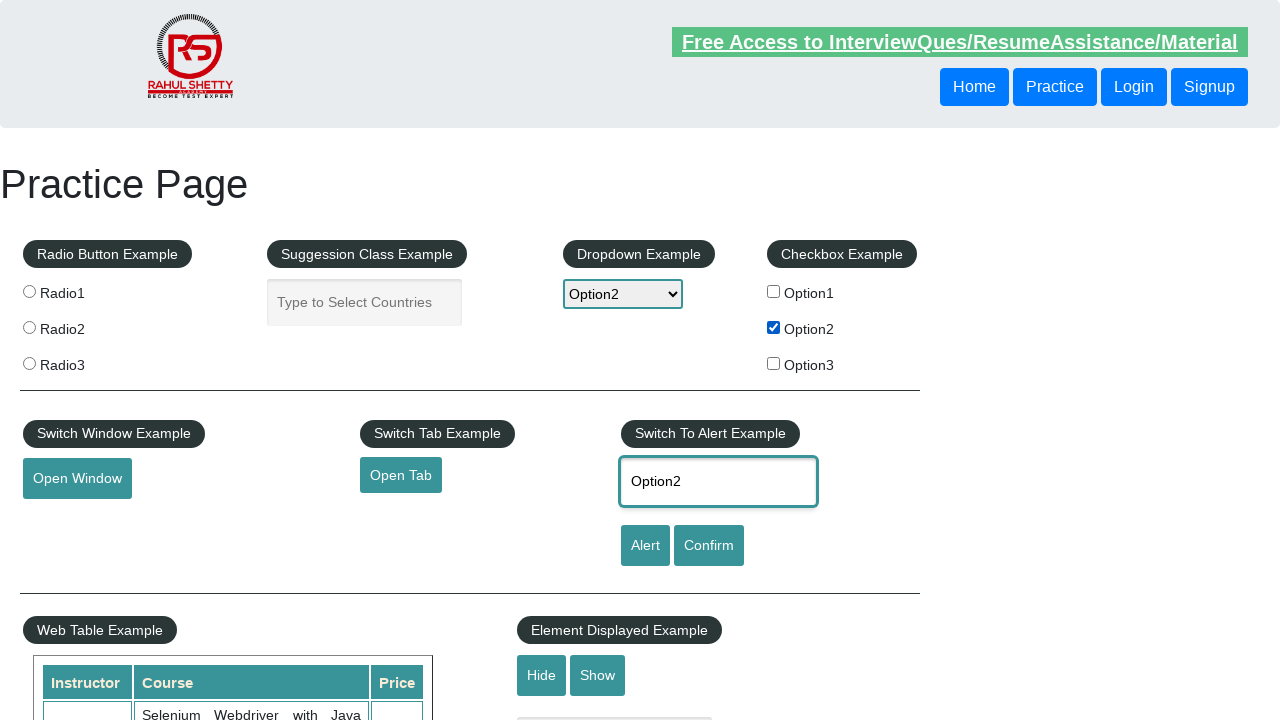

Clicked alert button to trigger alert at (645, 546) on input[id='alertbtn']
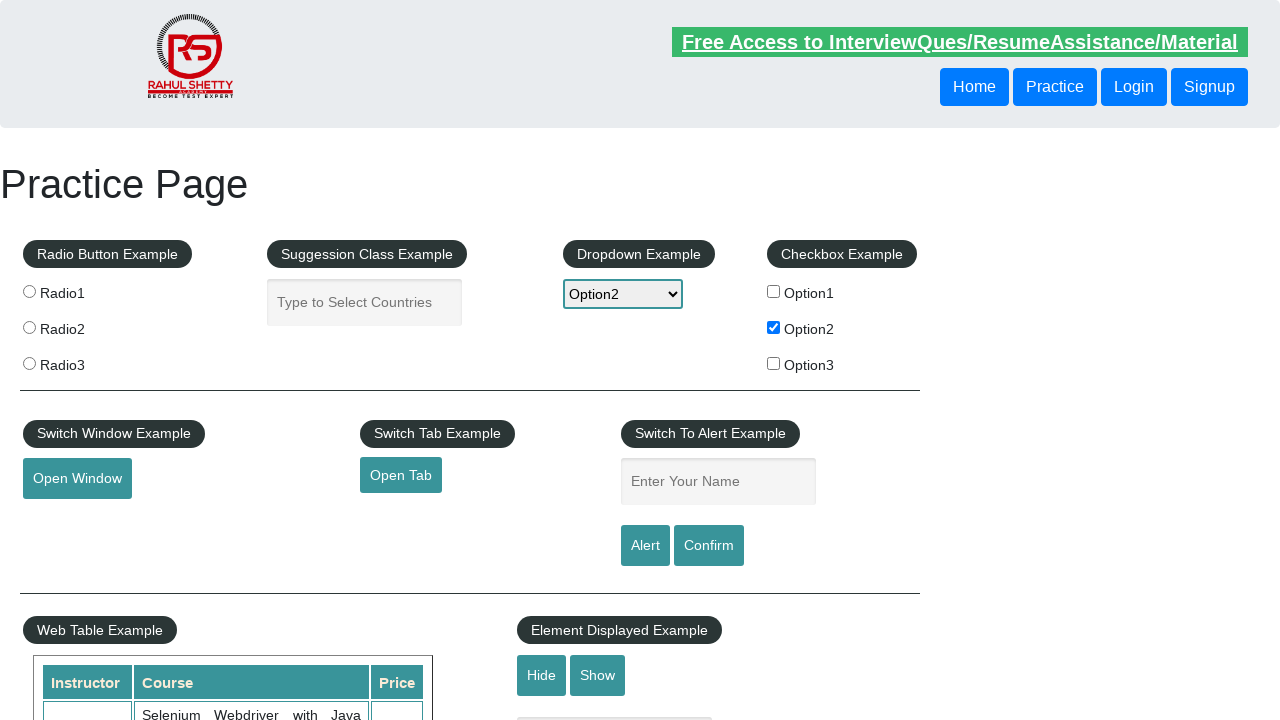

Waited 500ms for post-alert actions to complete
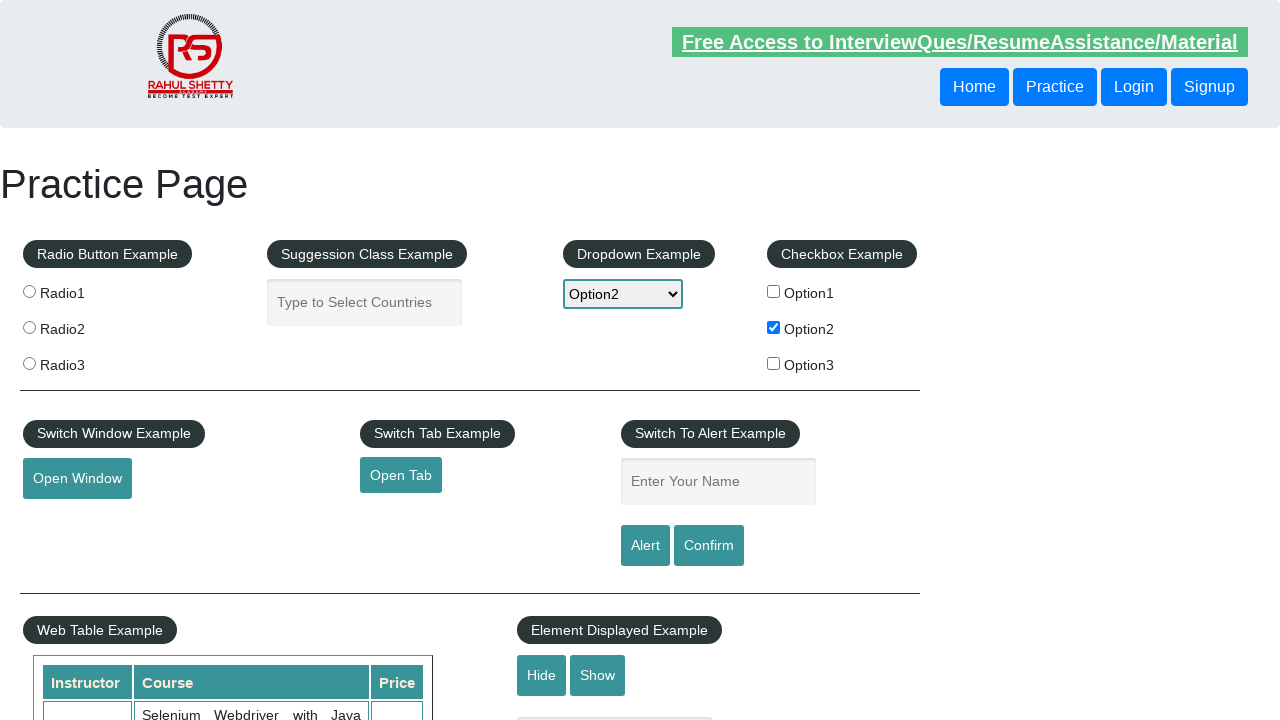

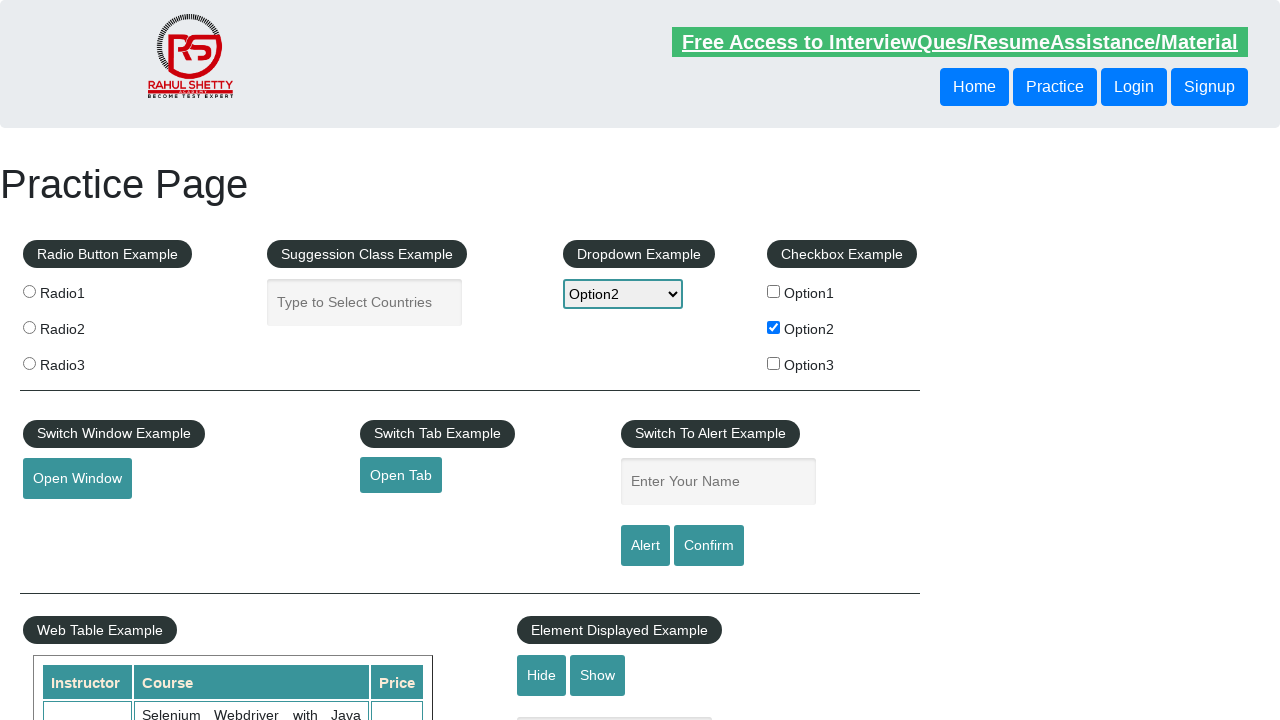